Tests CSS selector methods by filling text input using different selector patterns

Starting URL: https://www.selenium.dev/selenium/web/web-form.html

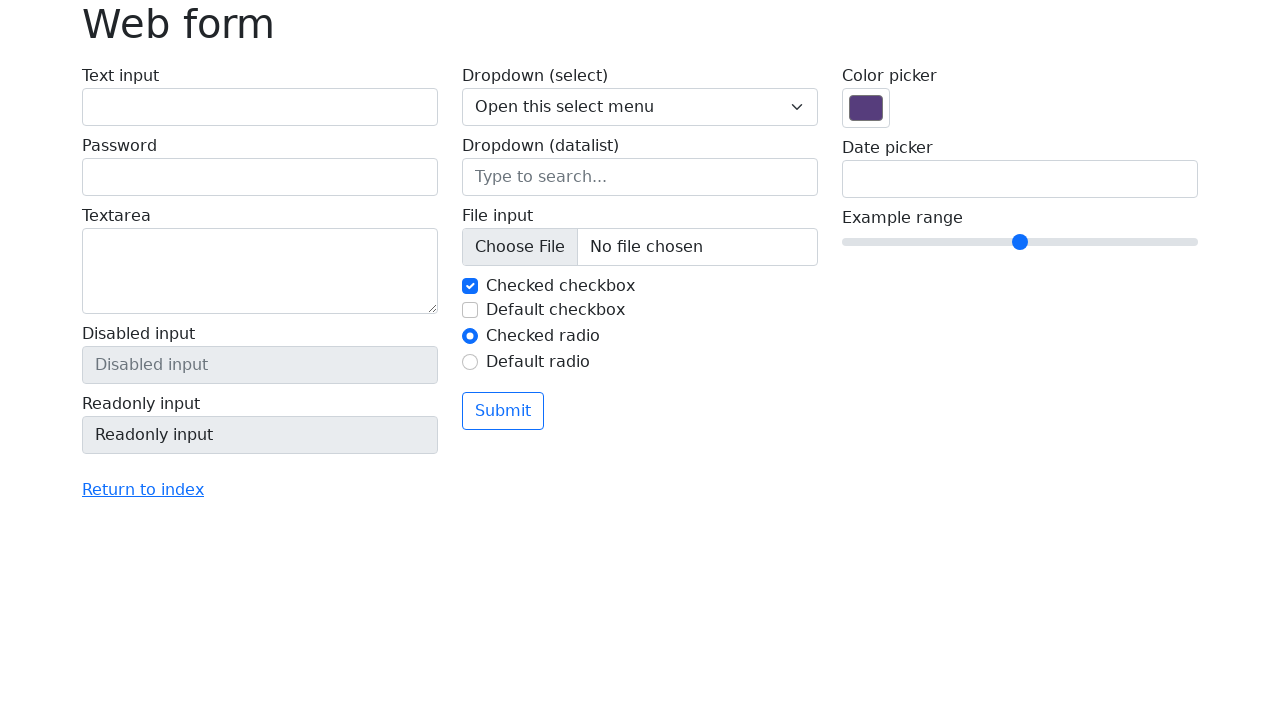

Filled text input using attribute selector with 'Hello CSS selector' on input[name='my-text']
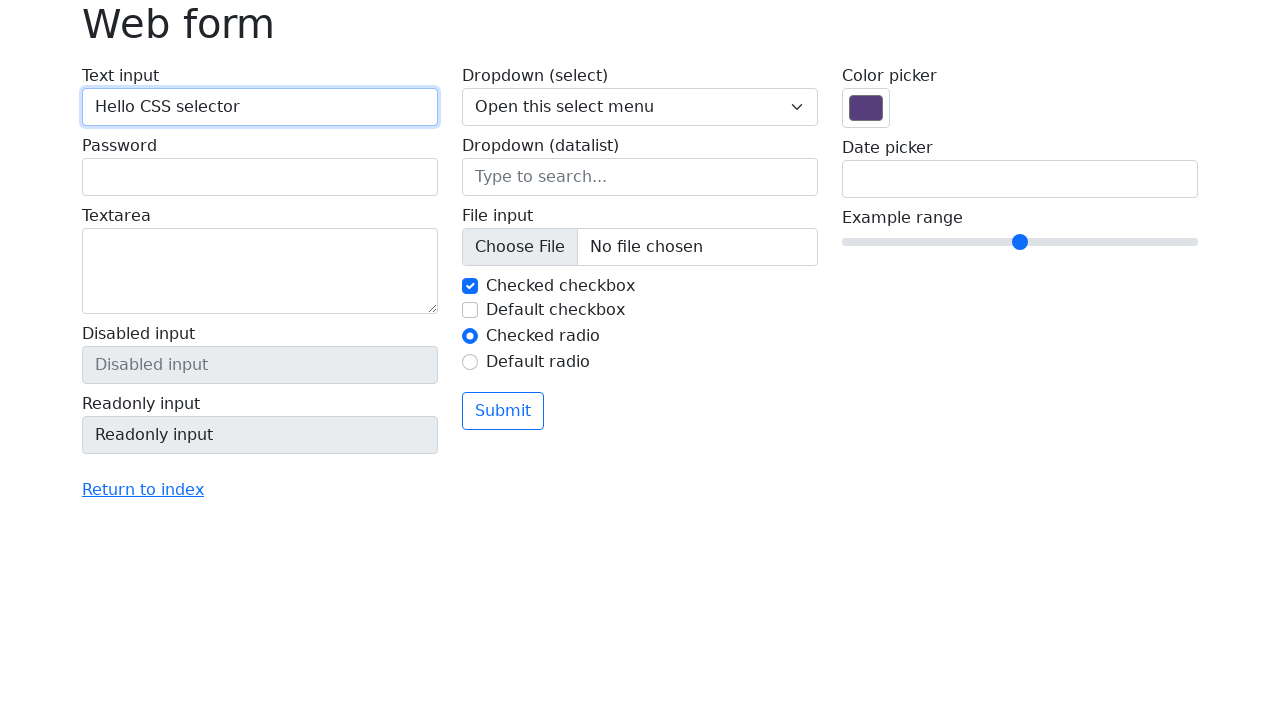

Cleared text input using attribute selector on input[name='my-text']
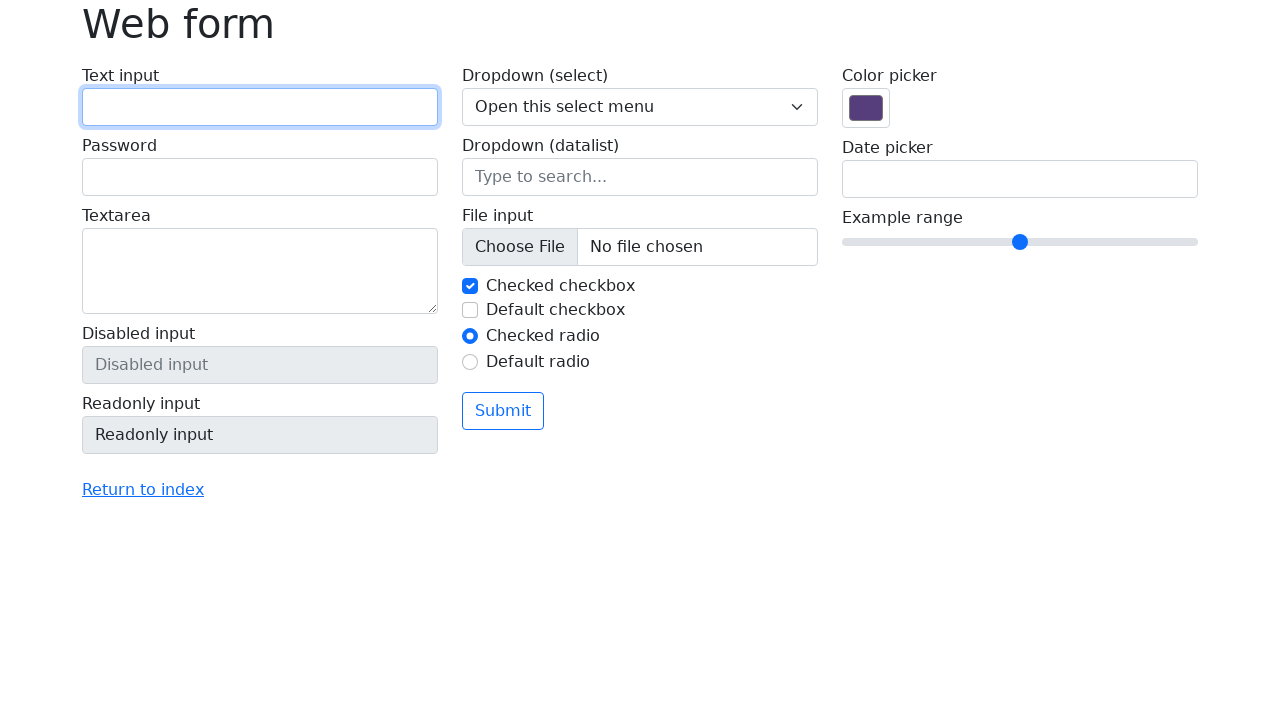

Filled text input using tag#id selector with 'Second way of css selector' on input#my-text-id
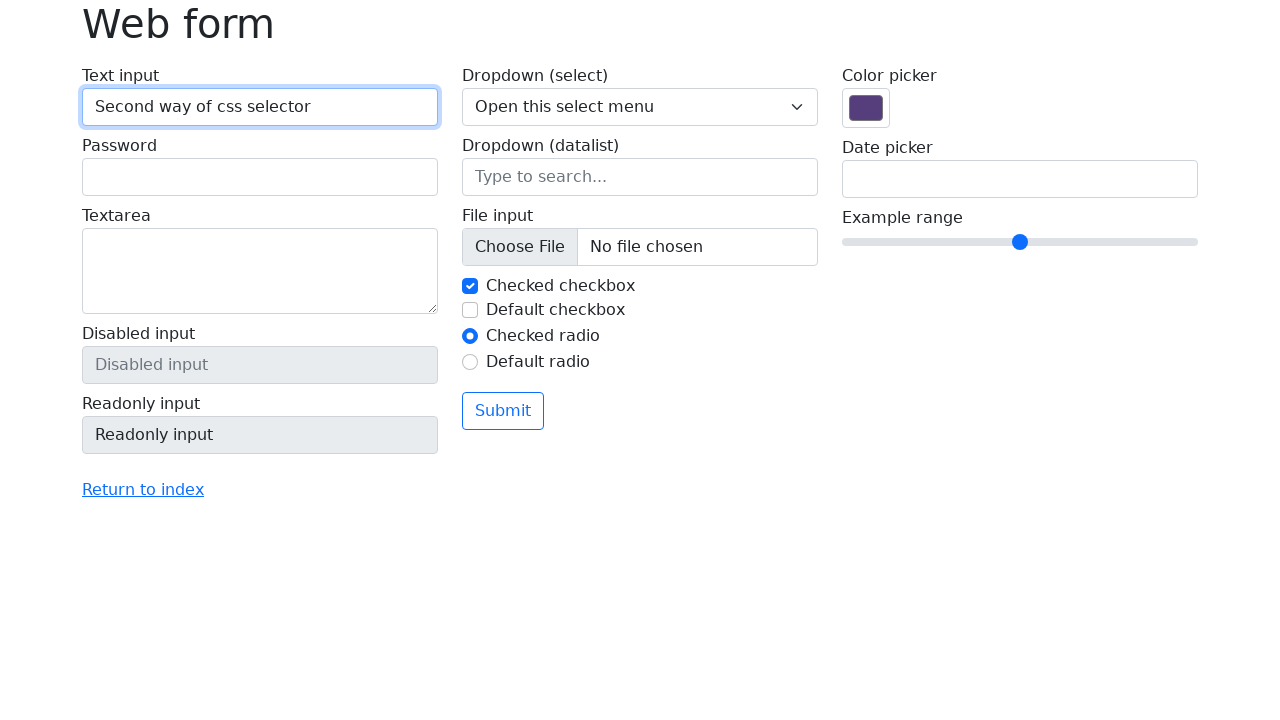

Cleared text input using tag#id selector on input#my-text-id
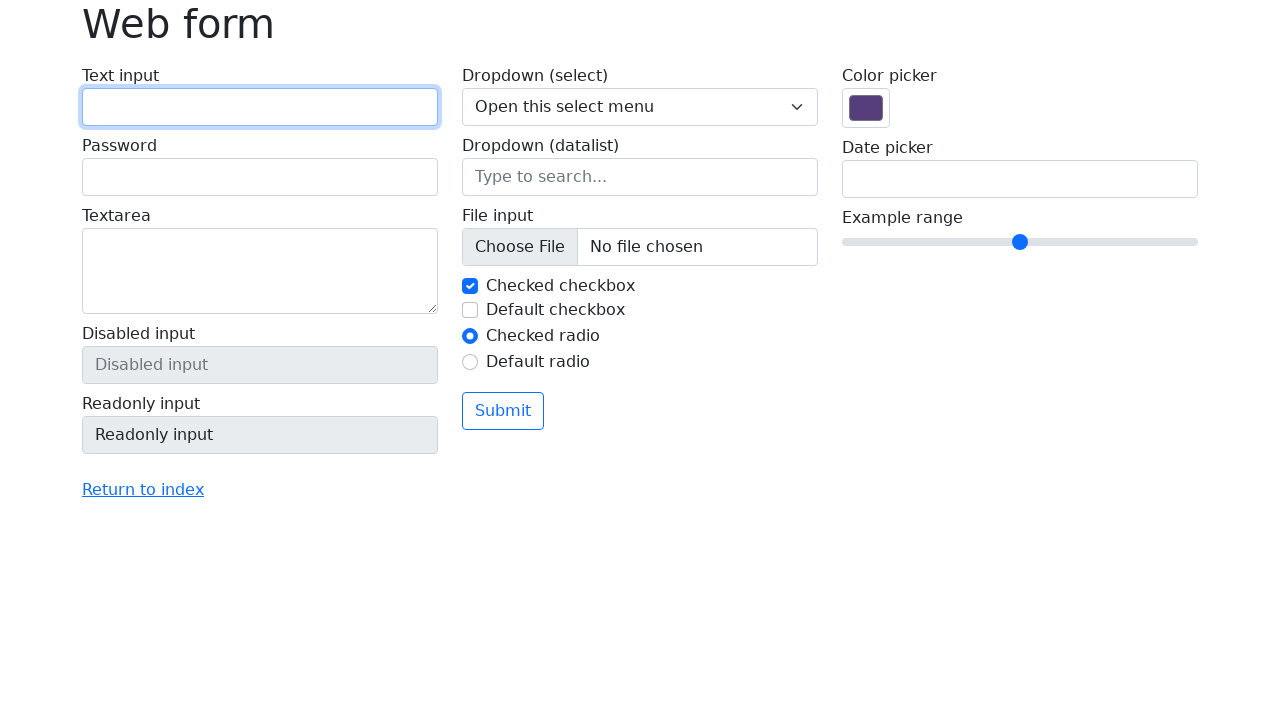

Filled text input using #id selector with 'Third way of css selector' on #my-text-id
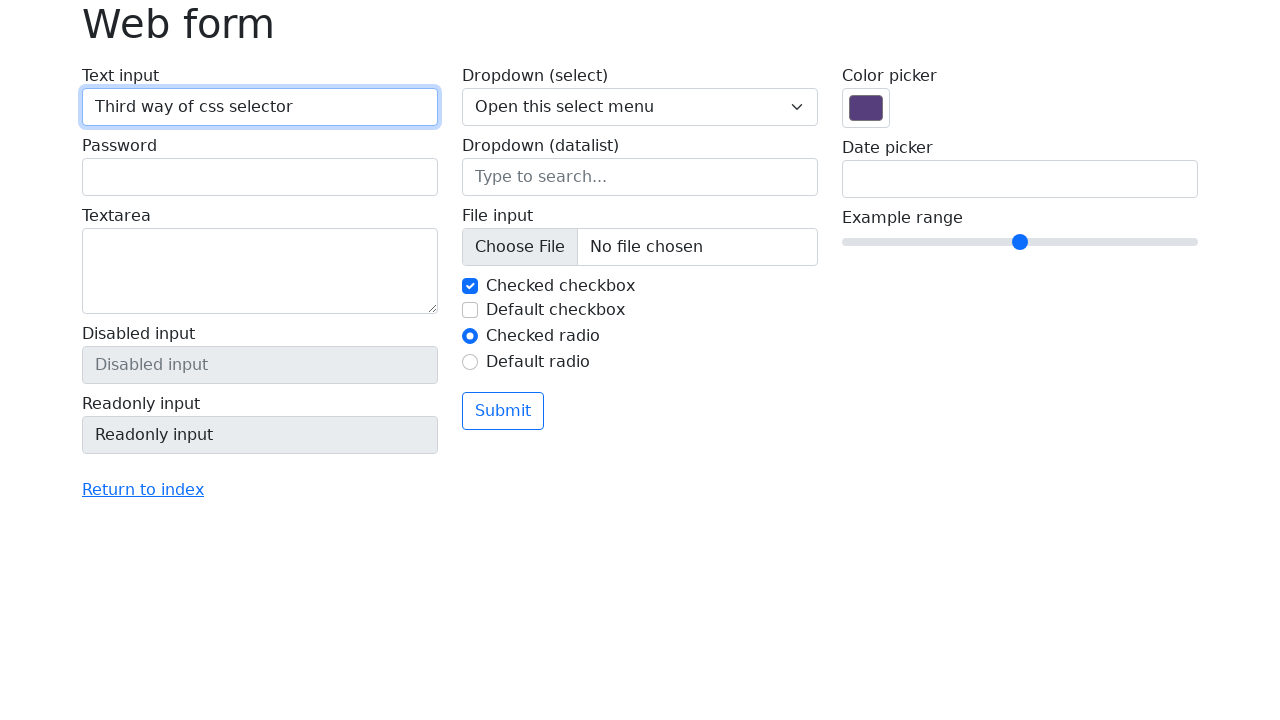

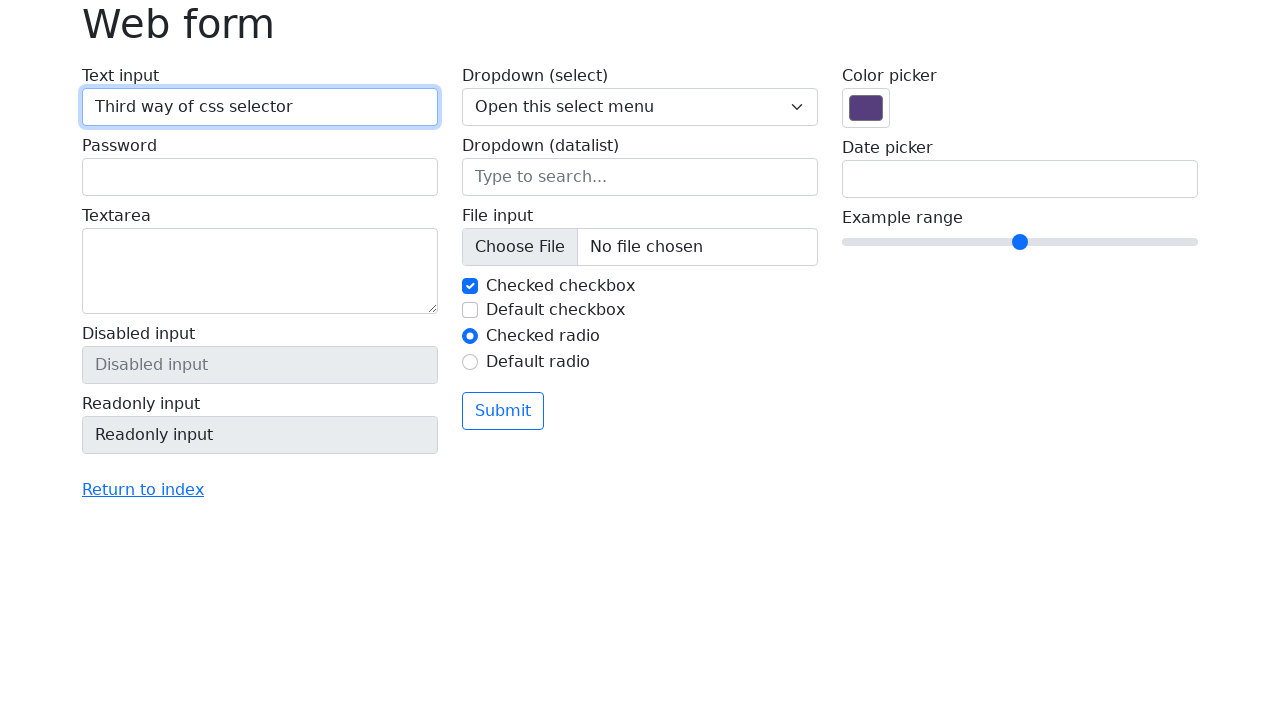